Tests double click functionality by scrolling to a button and performing a double click on it

Starting URL: http://omayo.blogspot.com

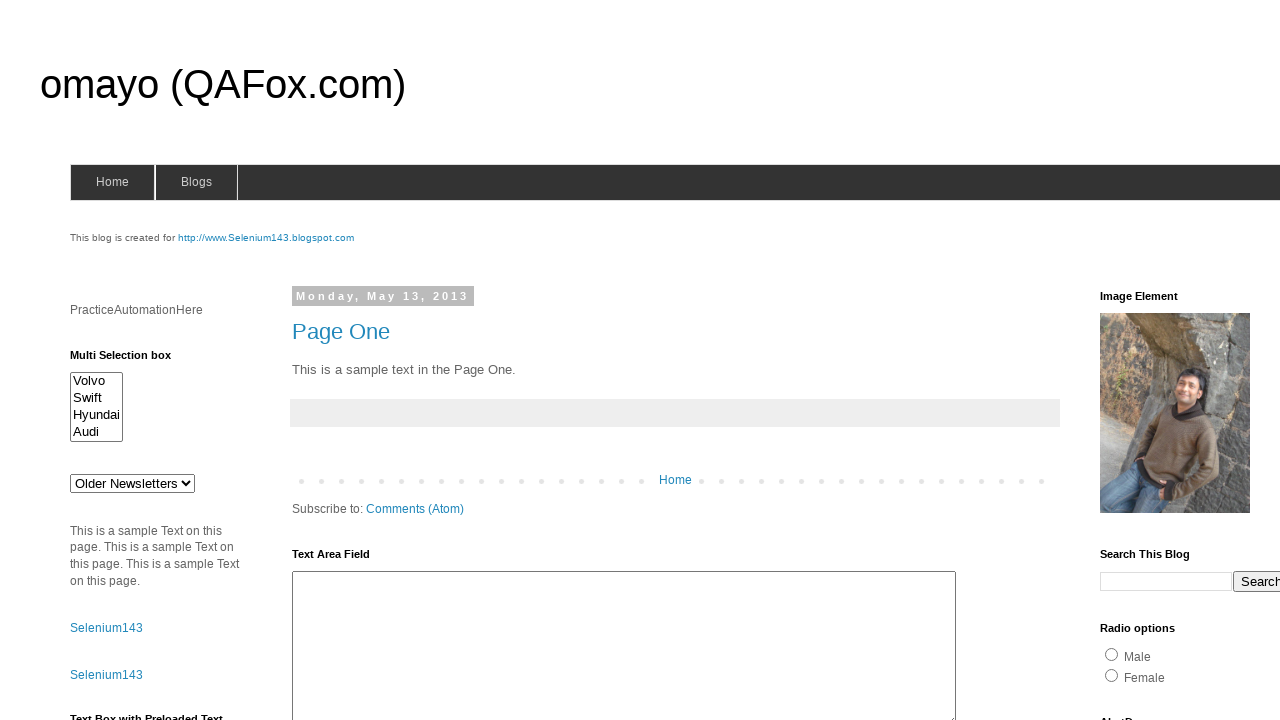

Scrolled to the double click button
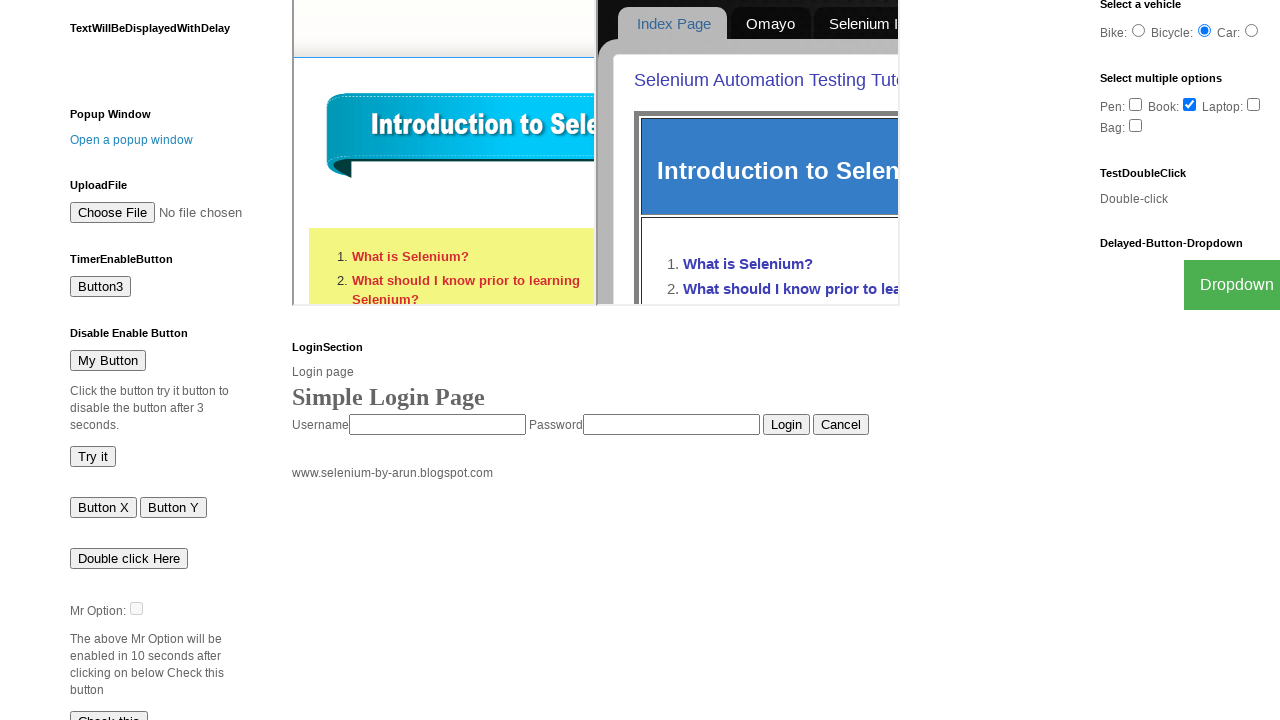

Double clicked on the button at (129, 558) on xpath=//button[contains(text(),'Double click Here')]
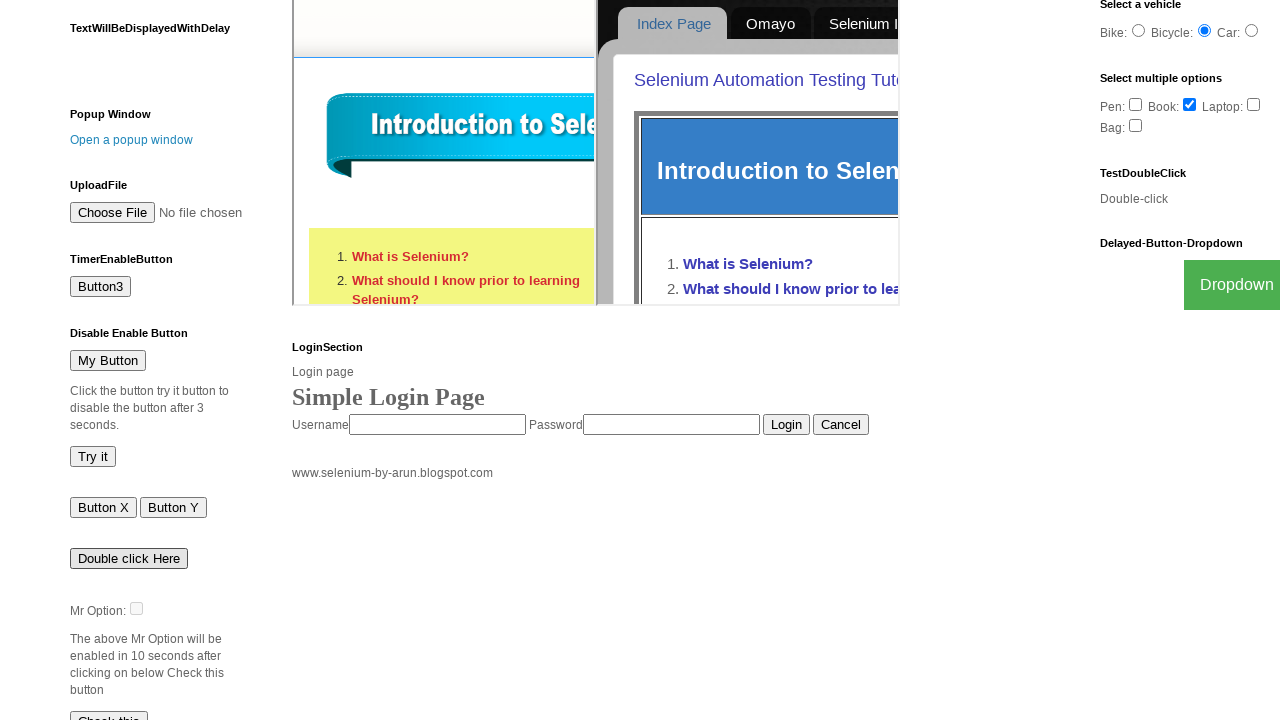

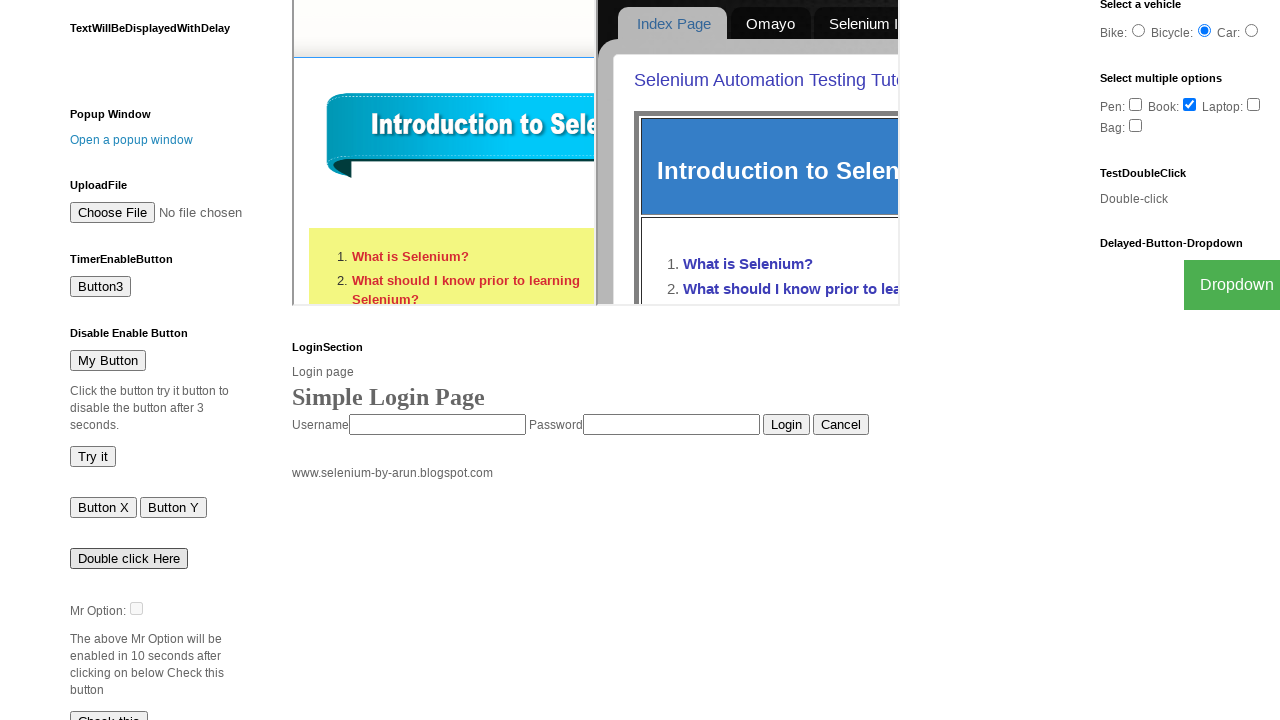